Tests navigation to the About Us page by clicking the About Us link on the homepage

Starting URL: https://datamateinc.com/

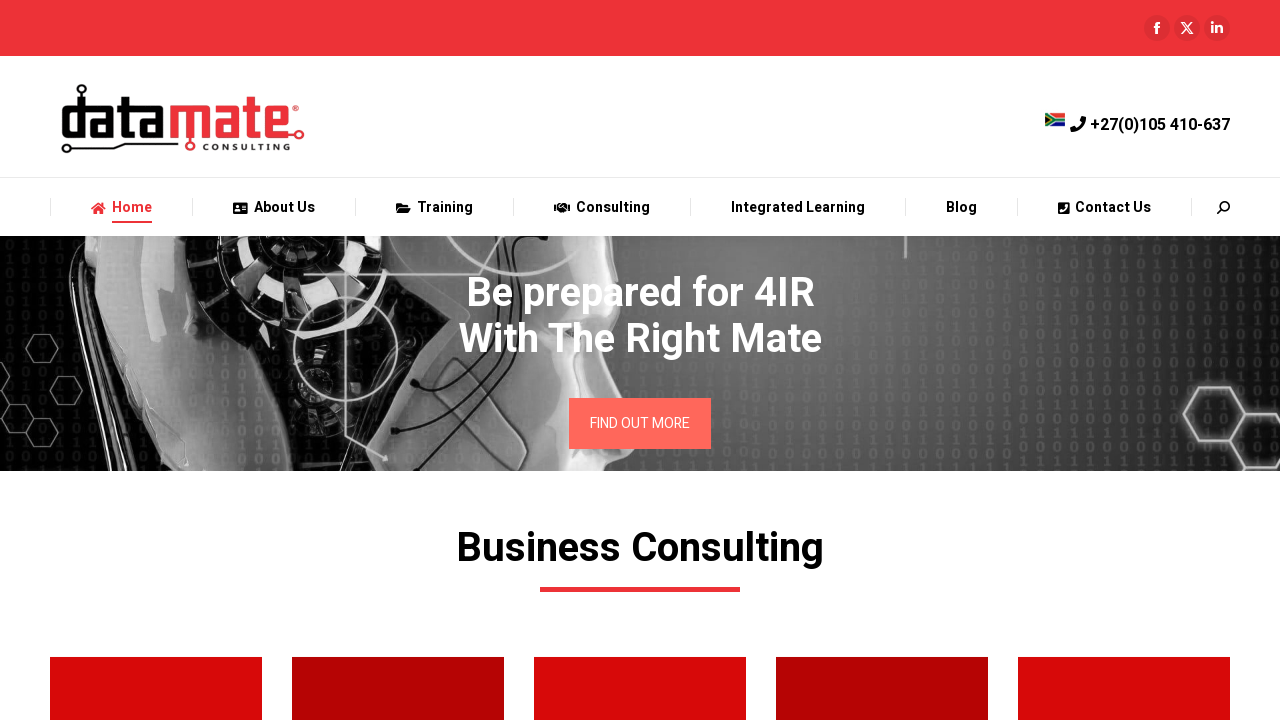

Navigated to DataMate Inc homepage
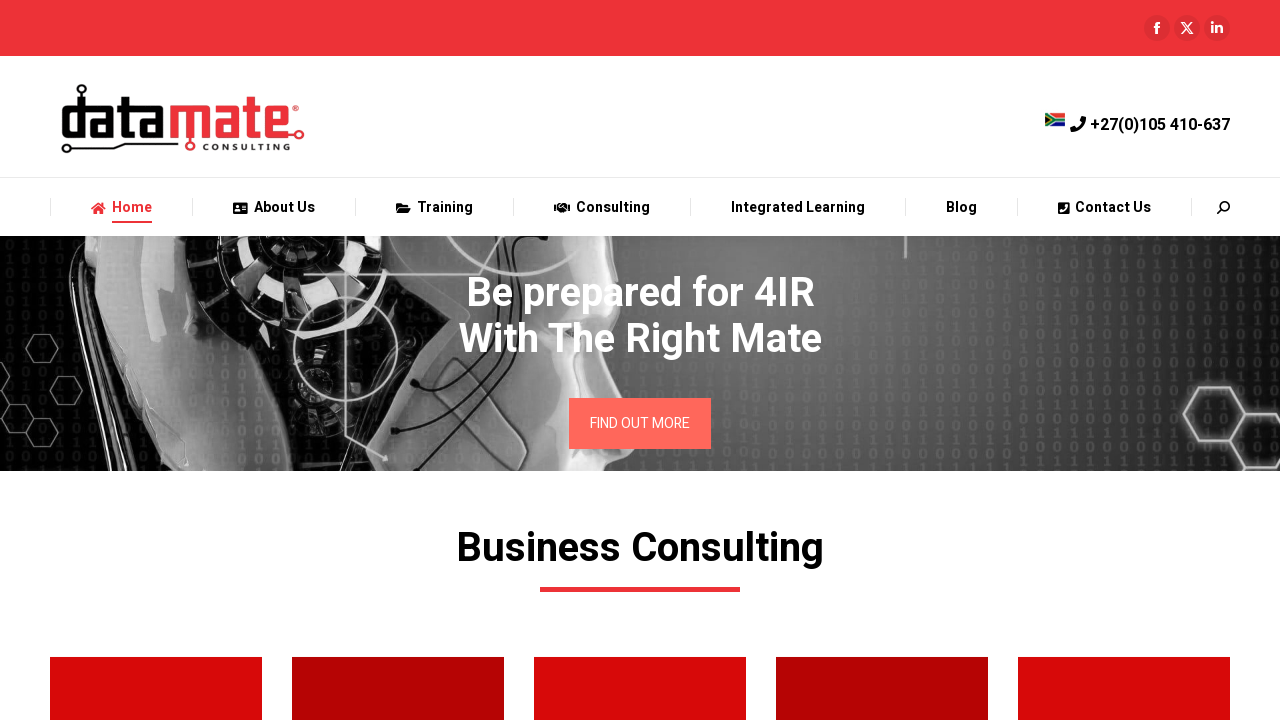

Clicked on the About Us link at (284, 208) on text=About Us
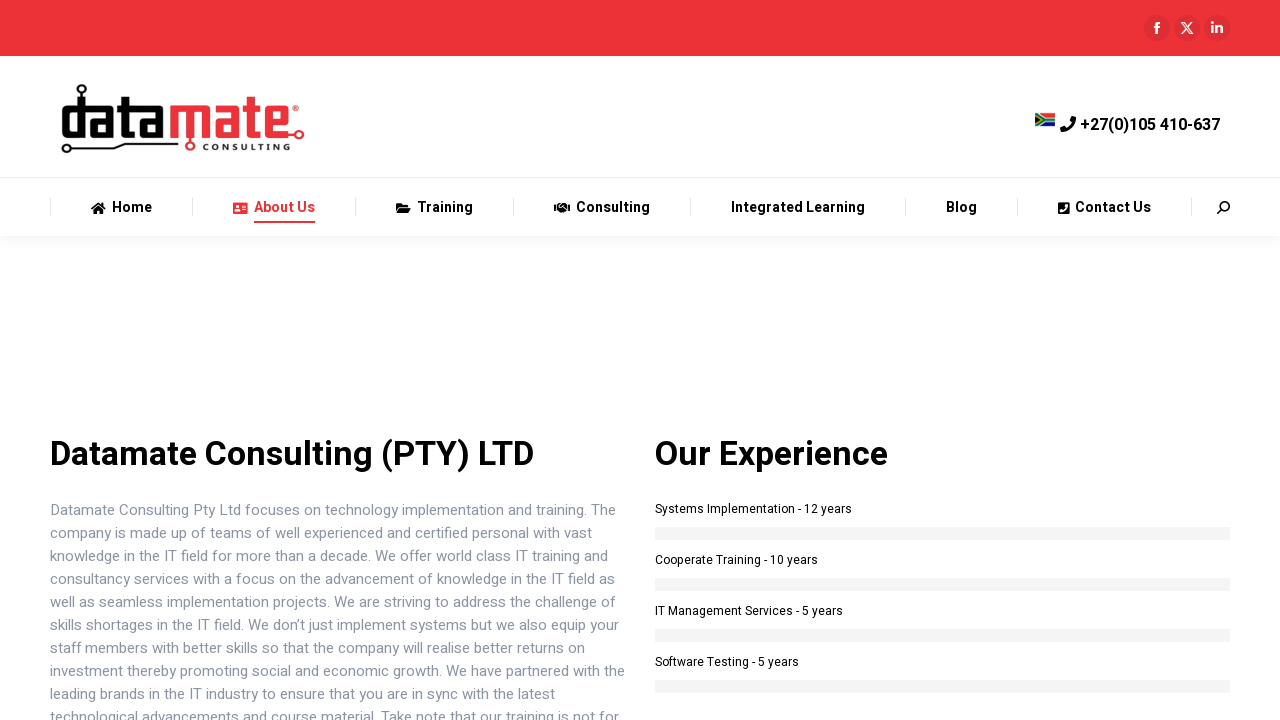

About Us page loaded successfully
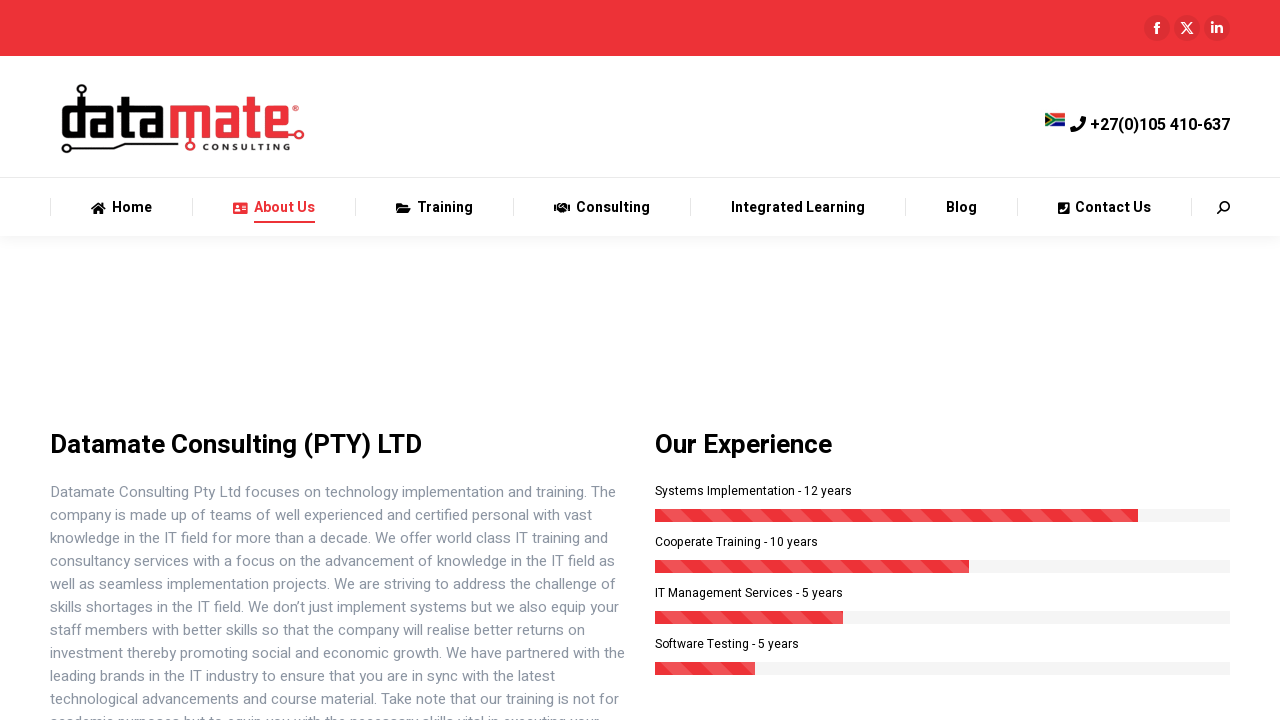

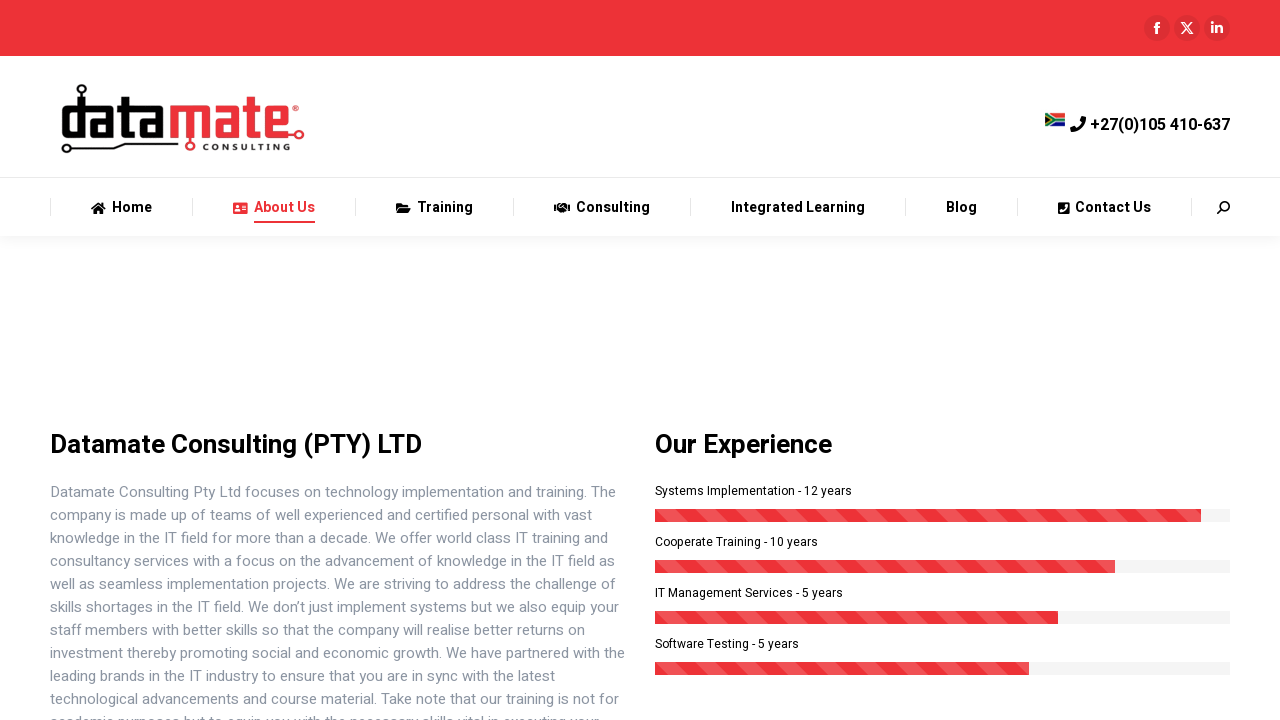